Solves a mathematical puzzle by extracting a value from an image attribute, calculating a result, and submitting the answer along with checkbox and radio button selections

Starting URL: http://suninjuly.github.io/get_attribute.html

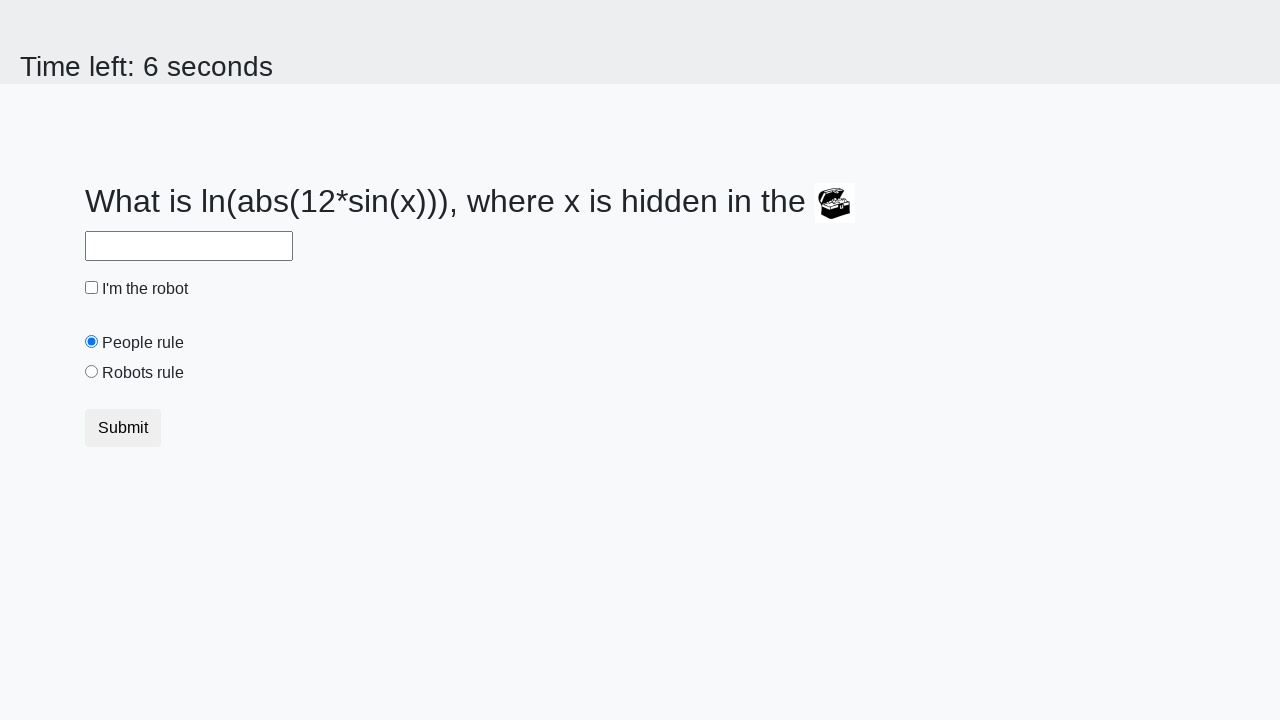

Located treasure image element
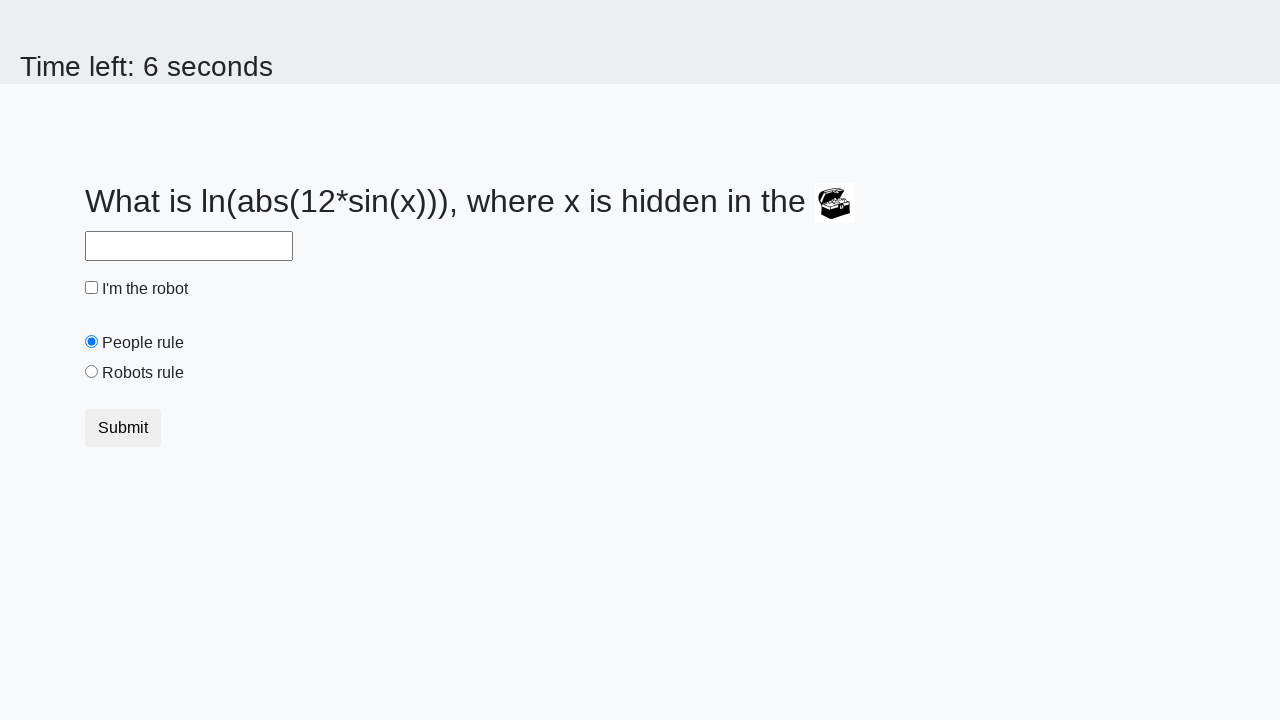

Extracted valuex attribute from treasure image
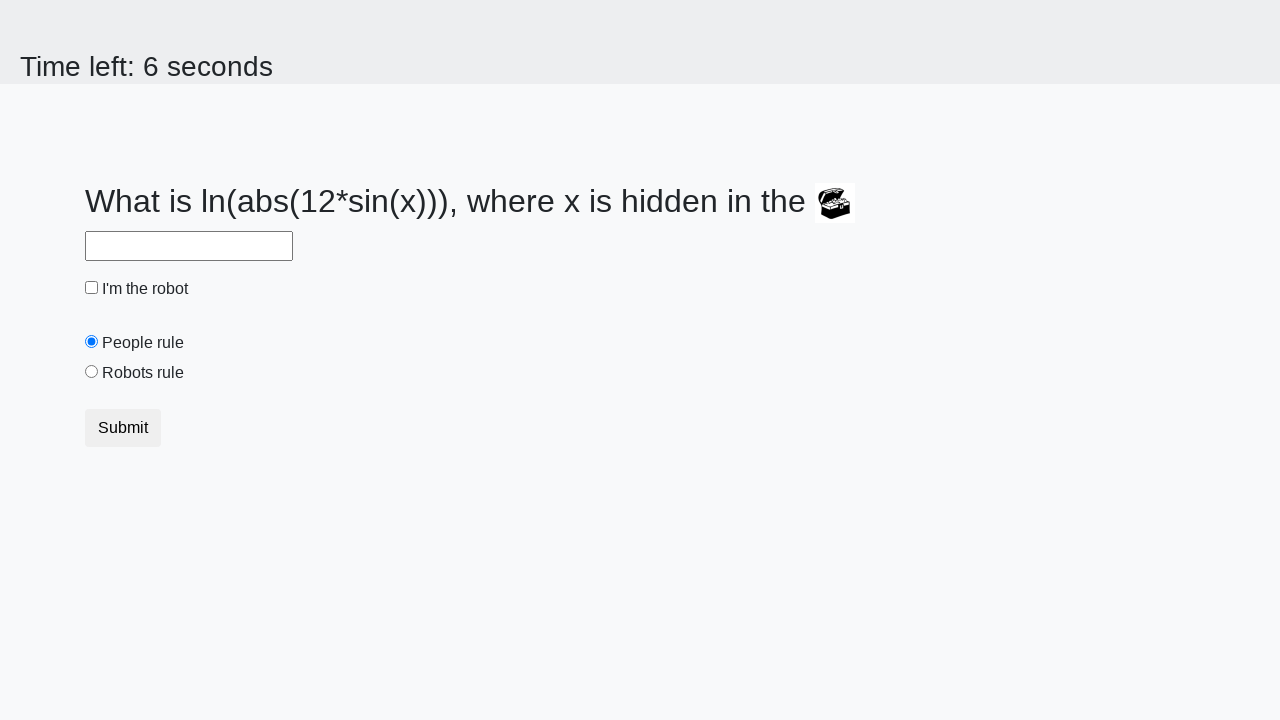

Calculated result using mathematical formula: 0.1543531524644554
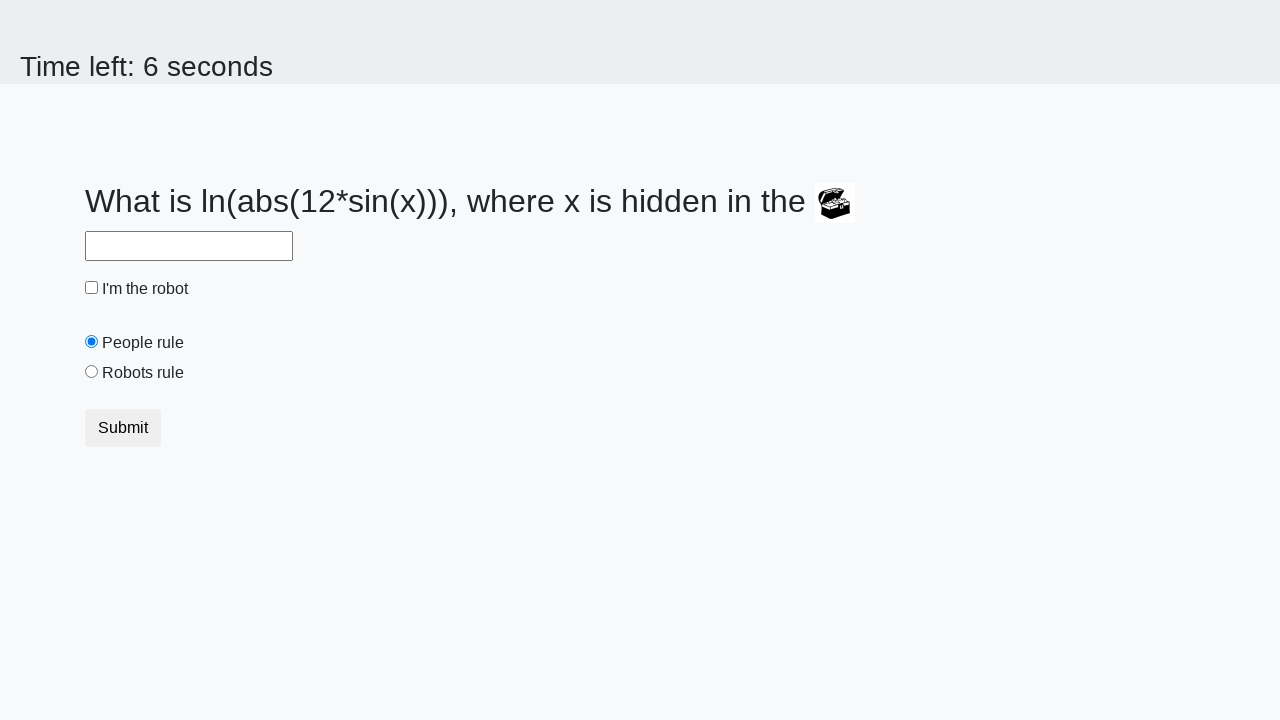

Filled answer field with calculated result on #answer
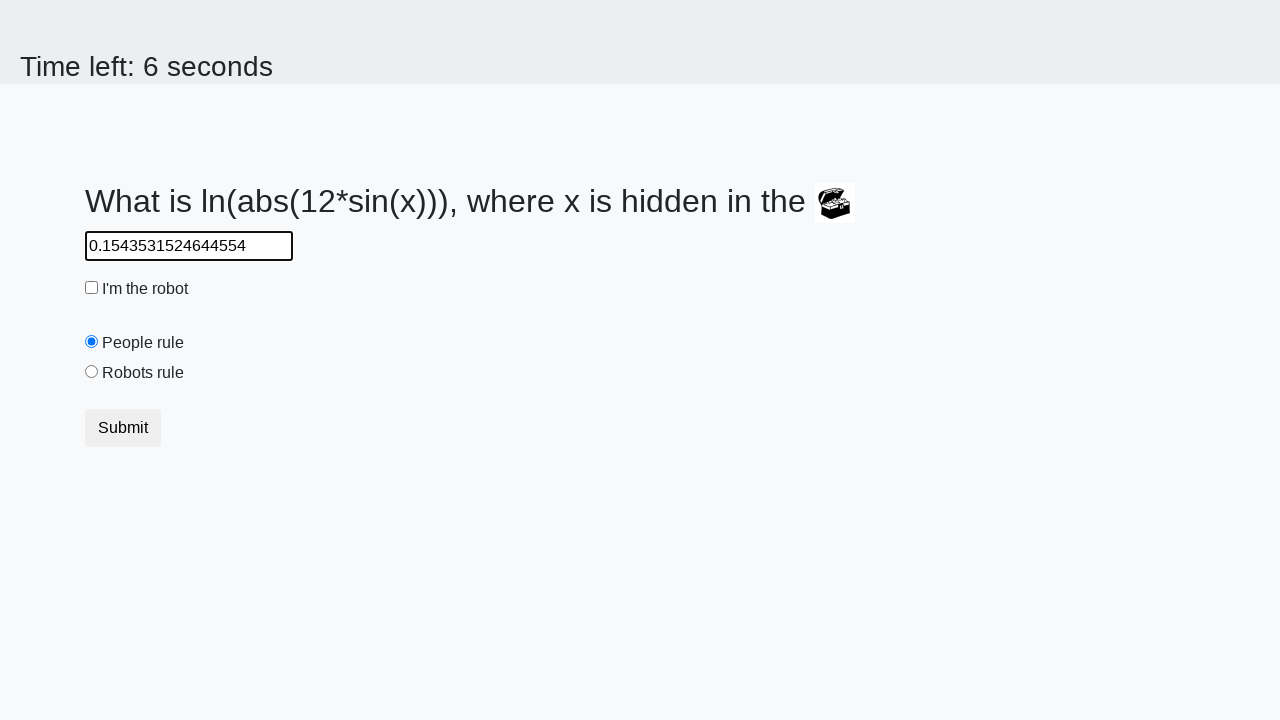

Checked the robot checkbox at (92, 288) on #robotCheckbox
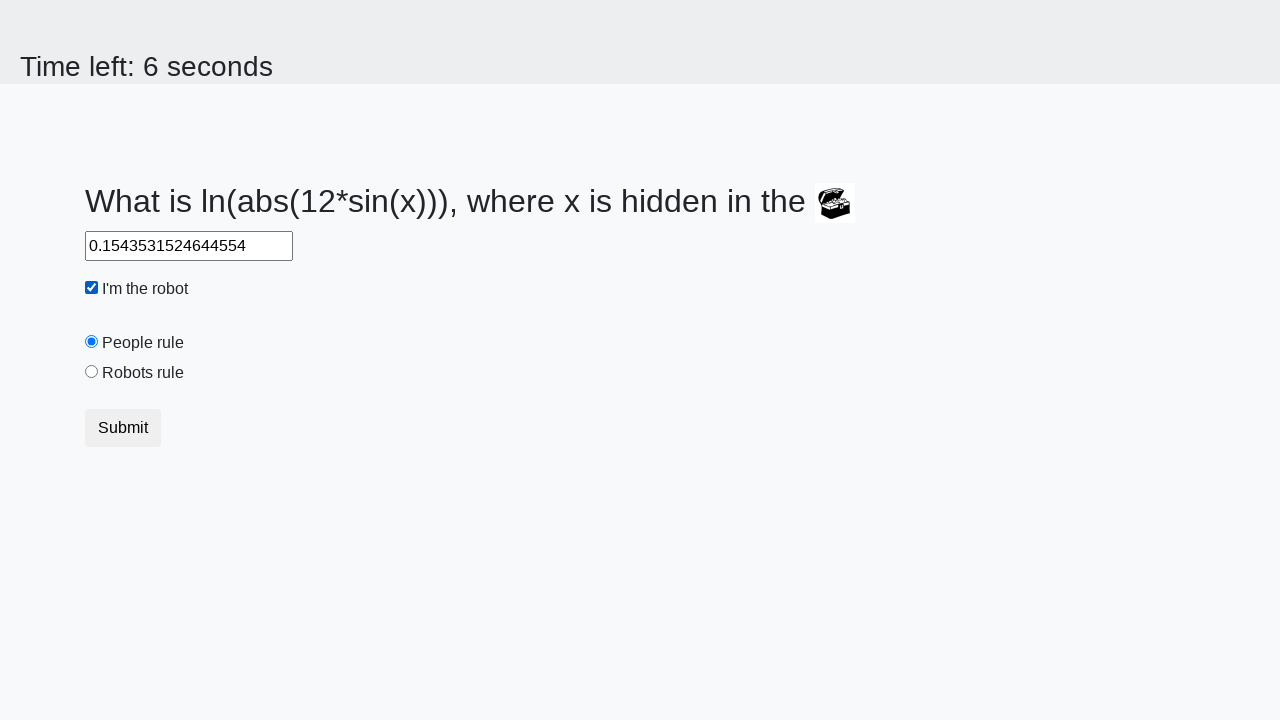

Selected 'Robots rule!' radio button at (92, 372) on #robotsRule
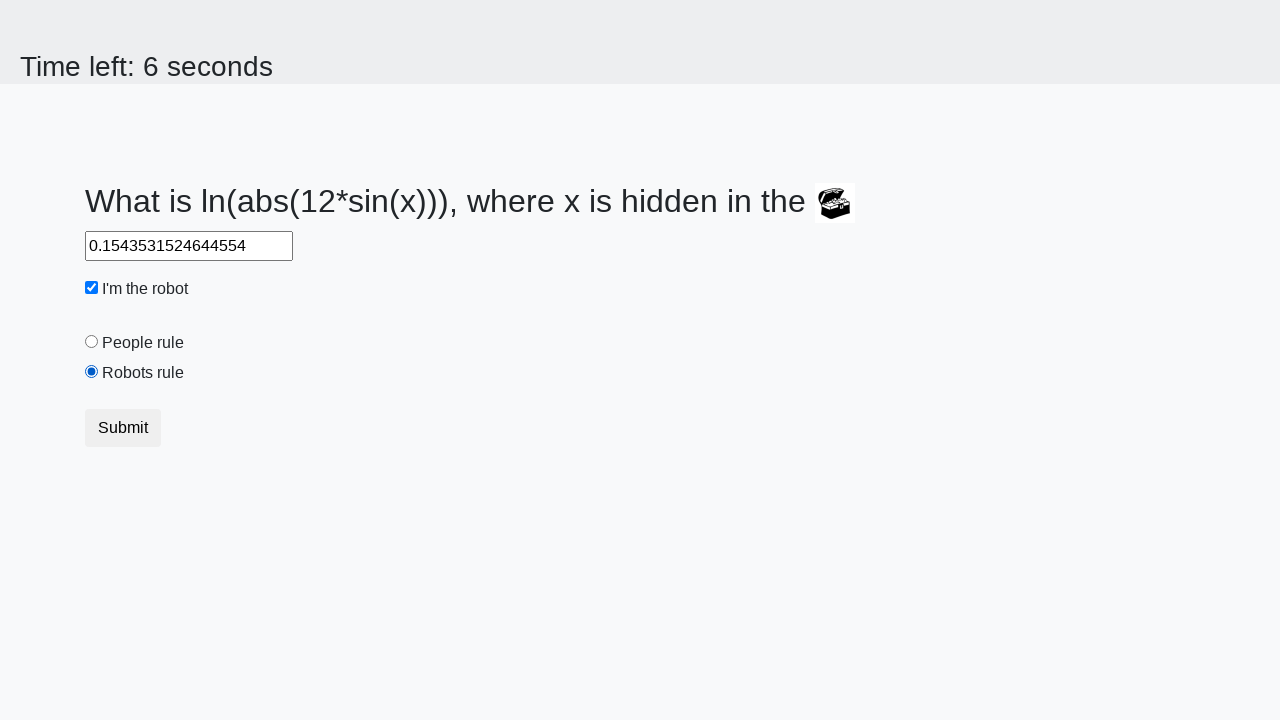

Clicked Submit button to submit the form at (123, 428) on text=Submit
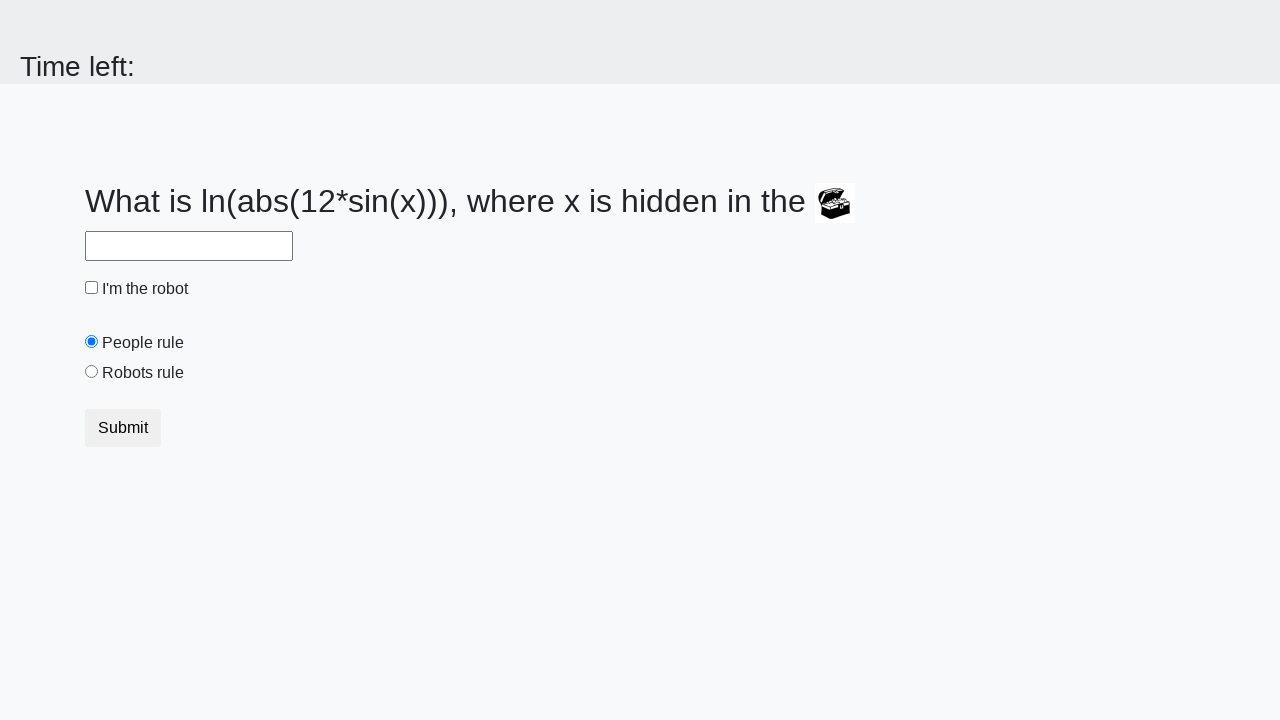

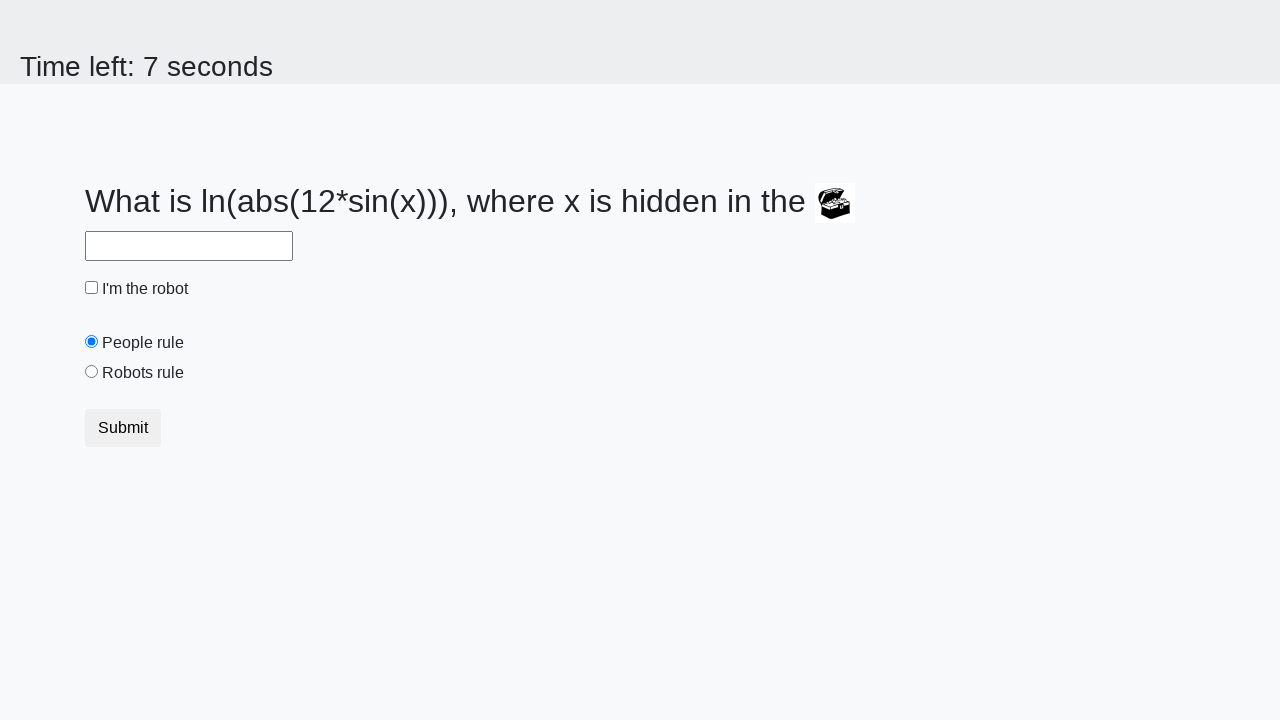